Navigates to the Gravity MVC test application homepage and clicks on the Students navigation link

Starting URL: https://gravitymvctestapplication.azurewebsites.net/

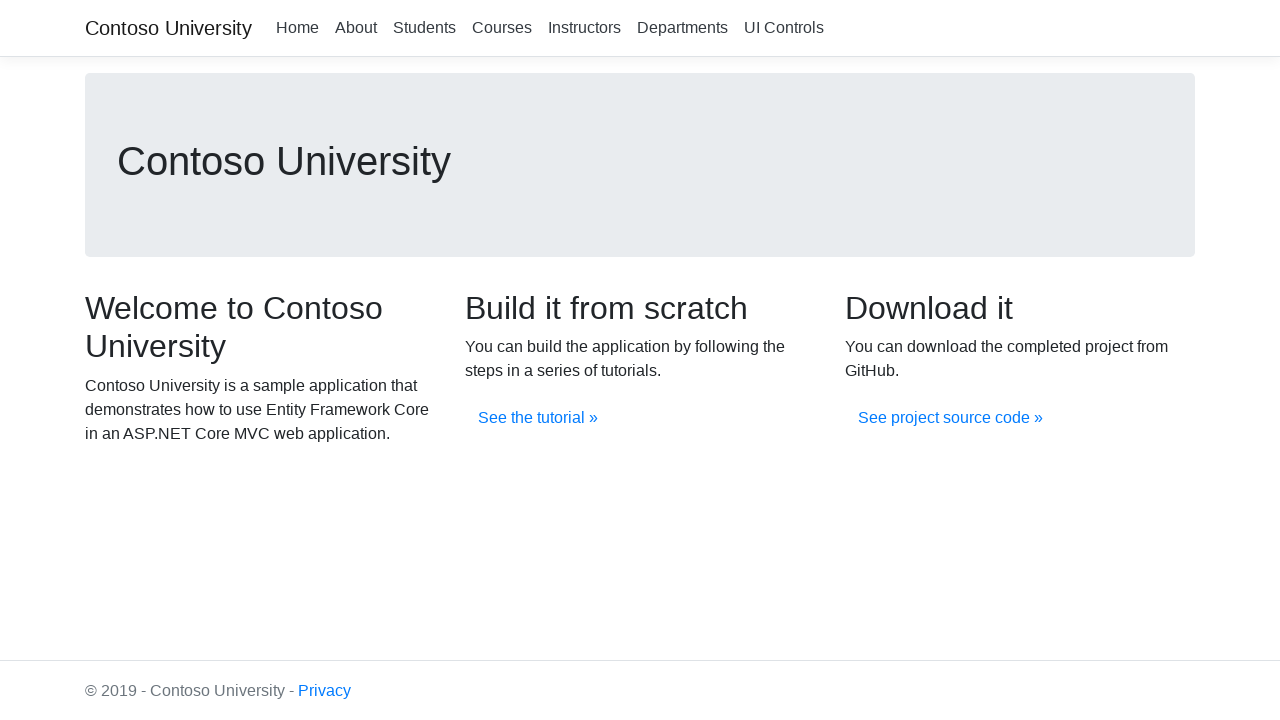

Navigated to Gravity MVC test application homepage
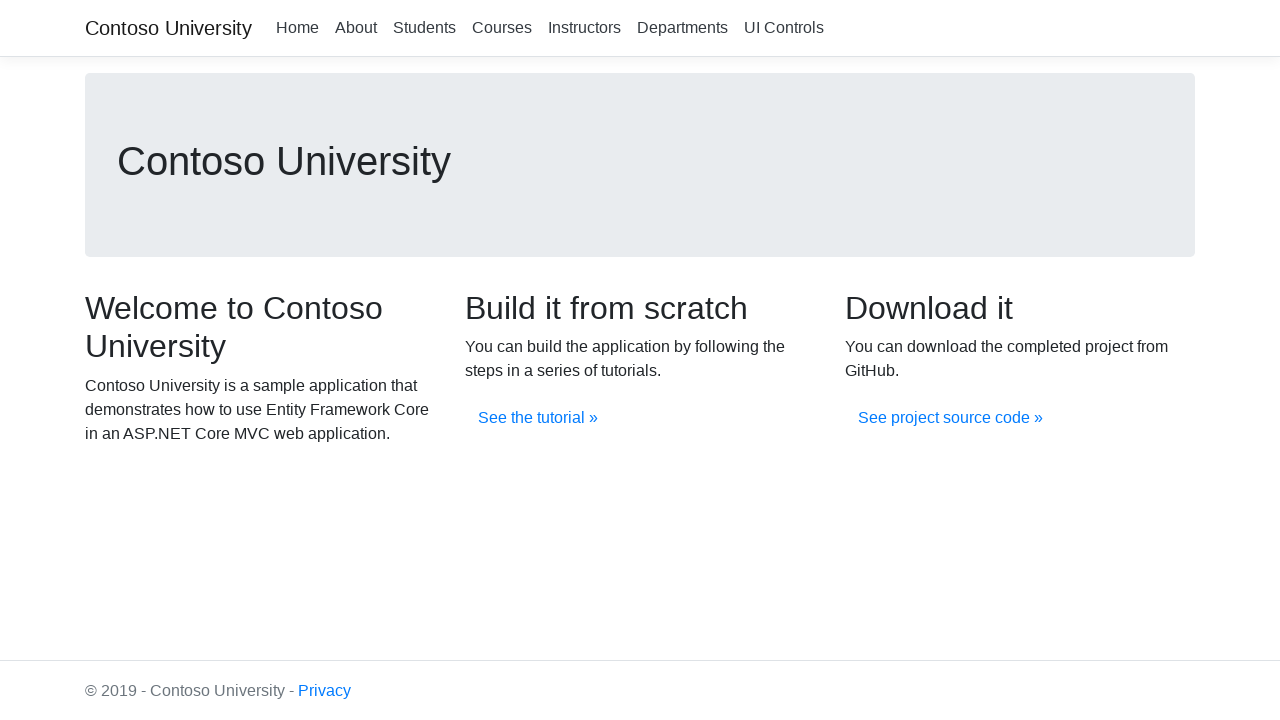

Clicked on the Students navigation link at (424, 28) on xpath=//a[.='Students']
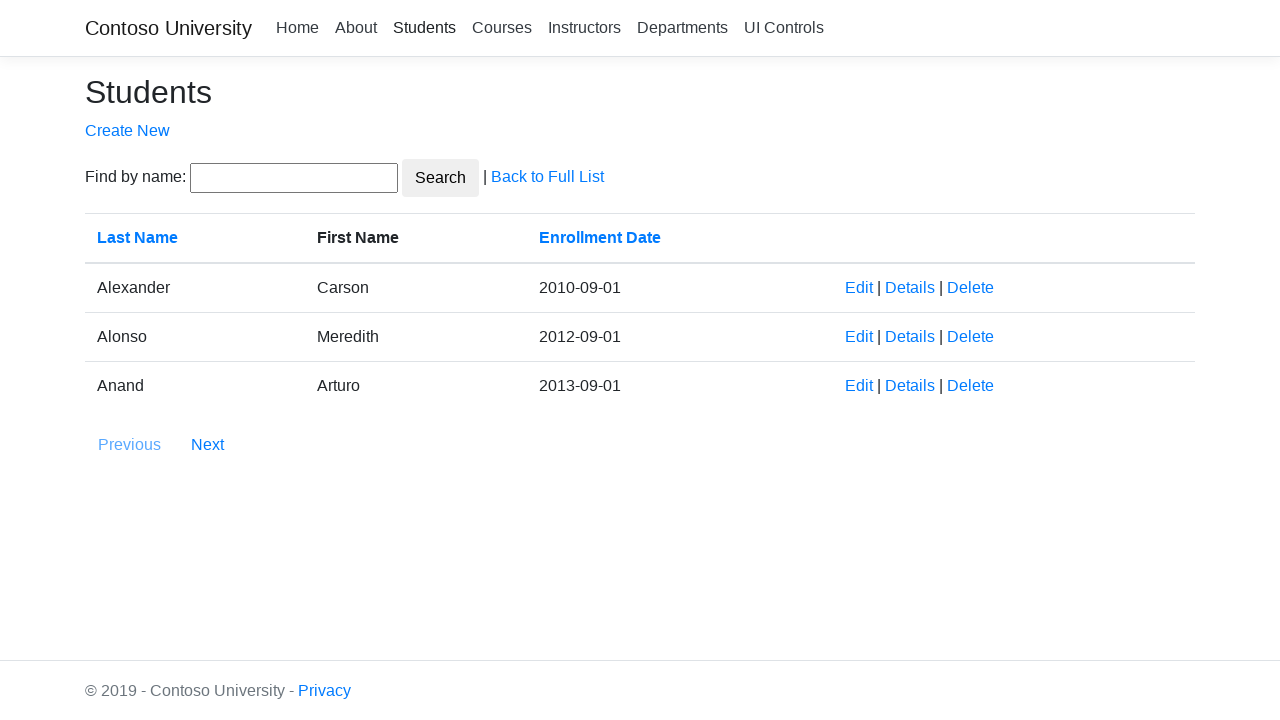

Waited for page navigation to complete (networkidle)
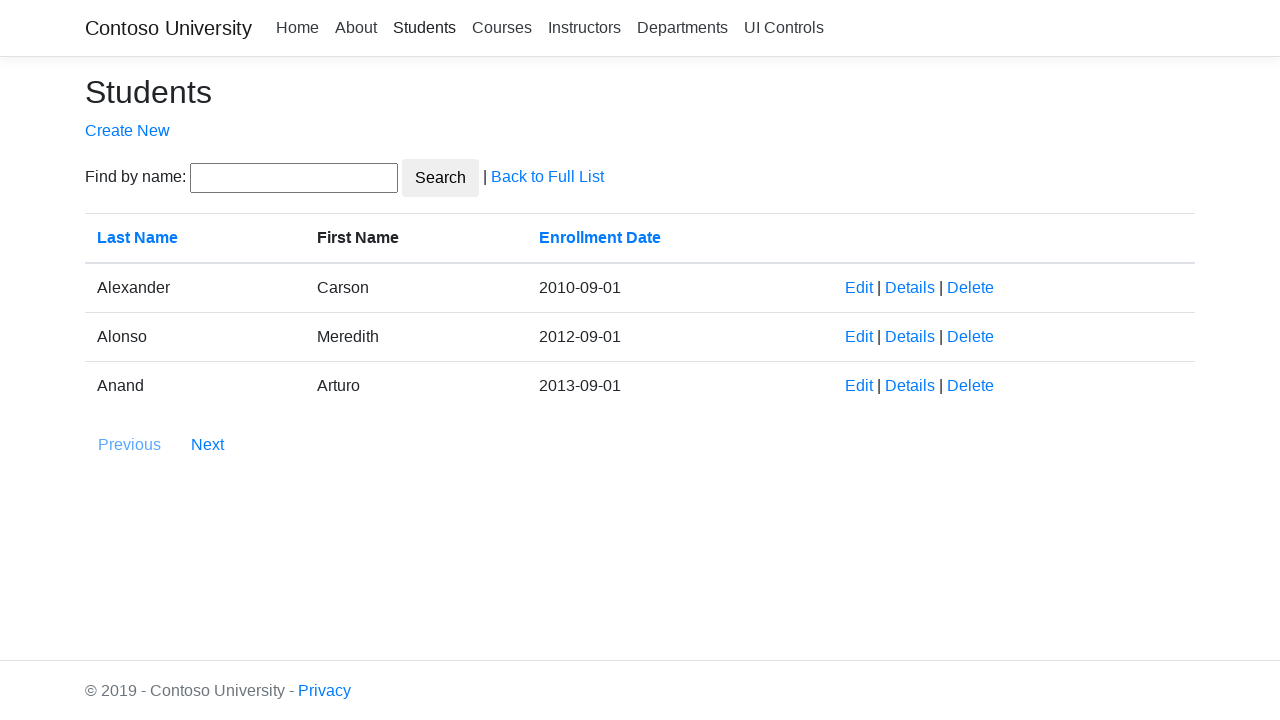

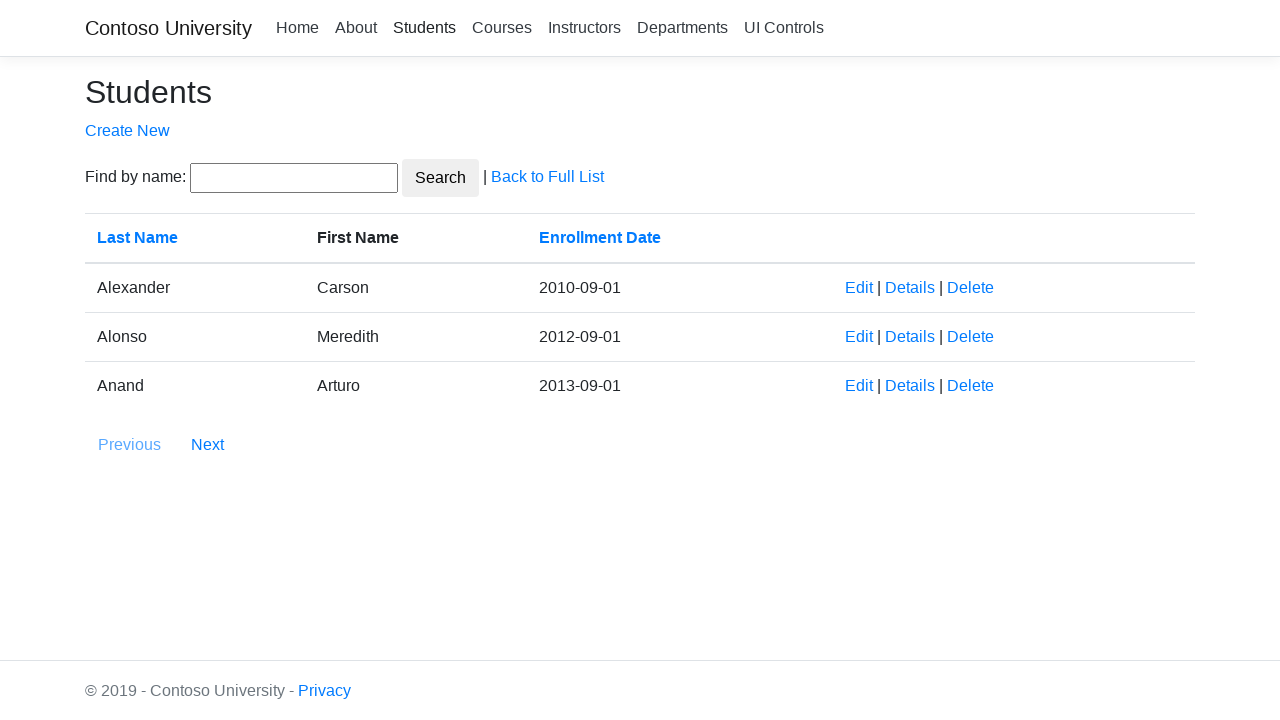